Tests browser alert and confirmation dialog handling by clicking buttons that trigger alerts and handling the dialogs

Starting URL: http://libraryinformationsystem.org/HtmlTest.htm

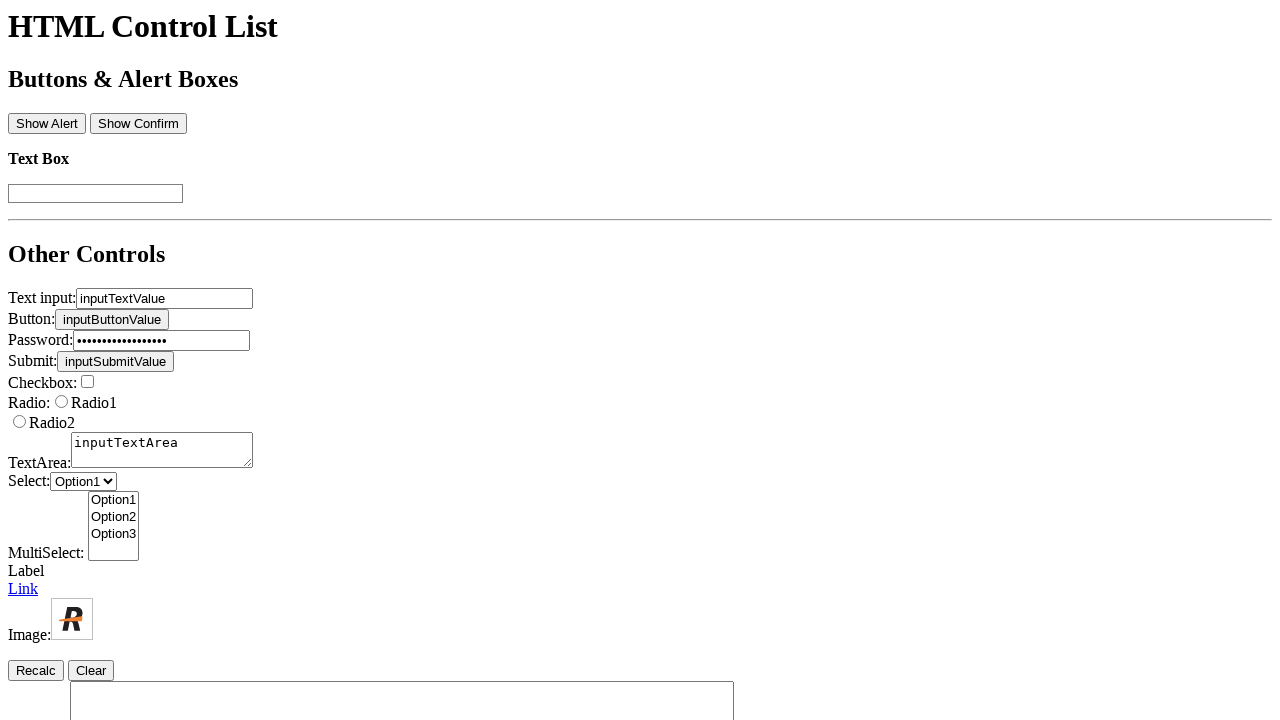

Set up dialog handler to accept alert dialogs
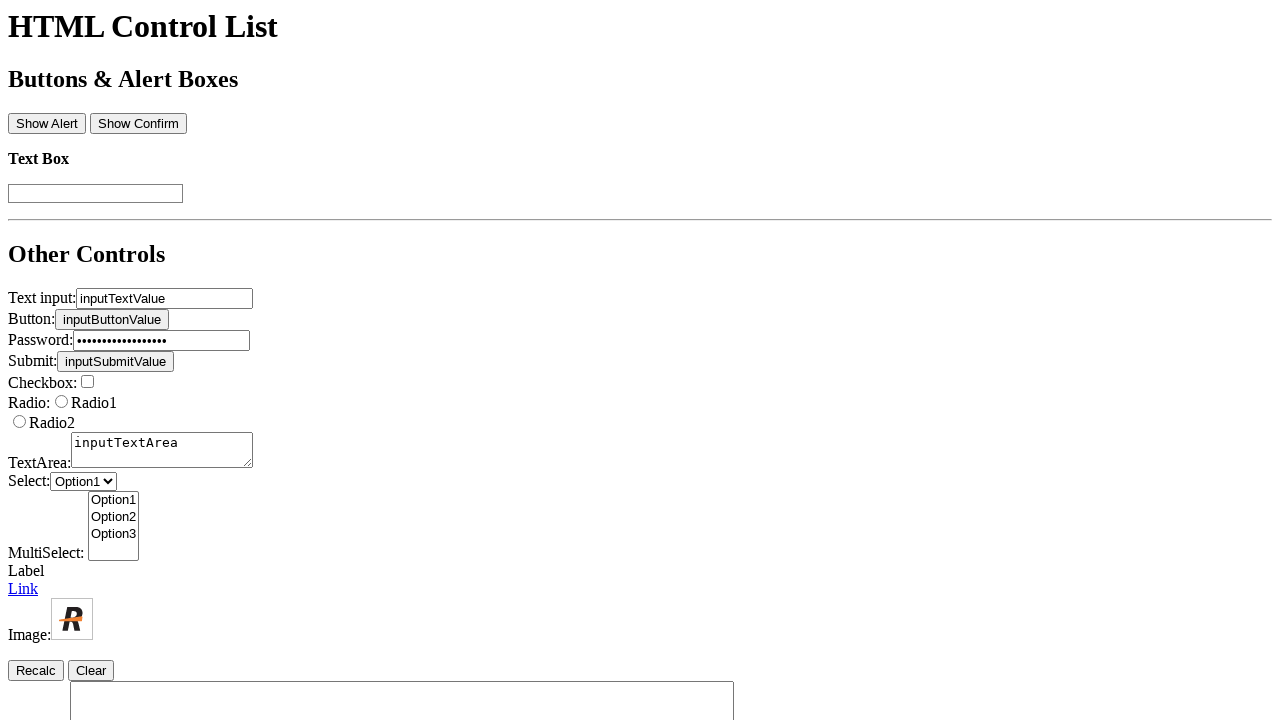

Clicked alert button to trigger alert dialog at (47, 124) on #btnAlert
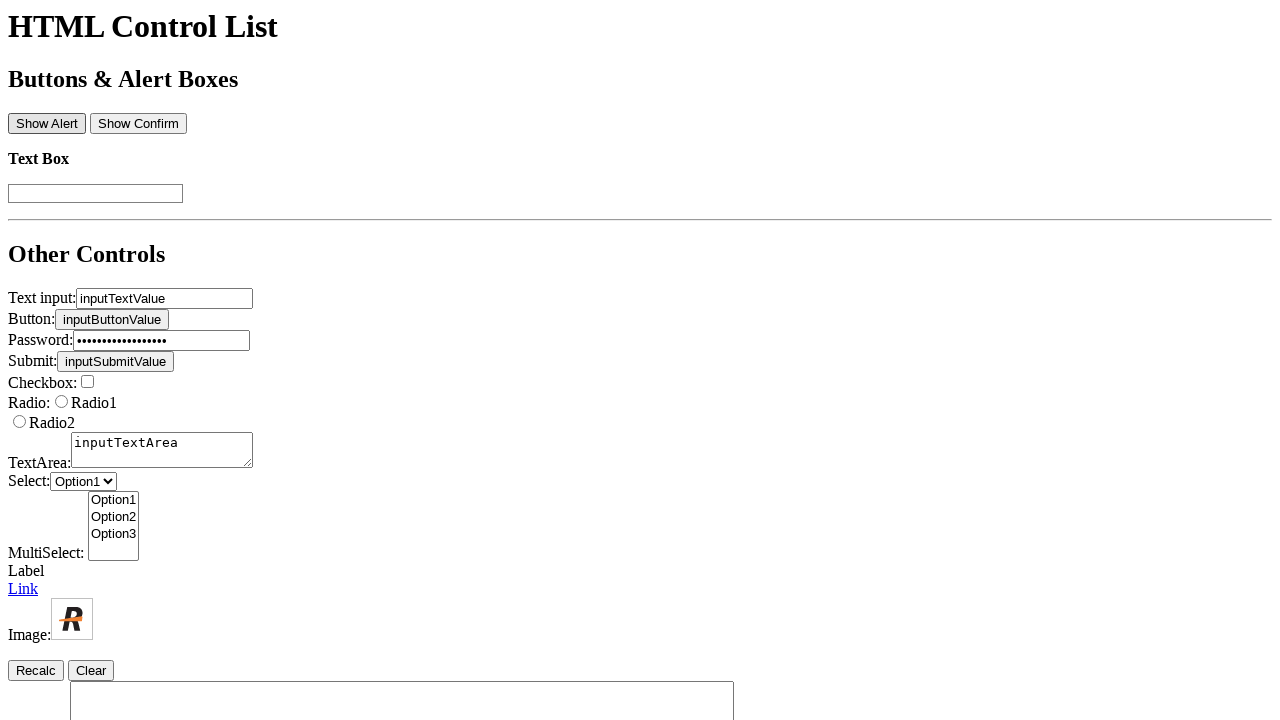

Waited 1 second for alert dialog to be processed
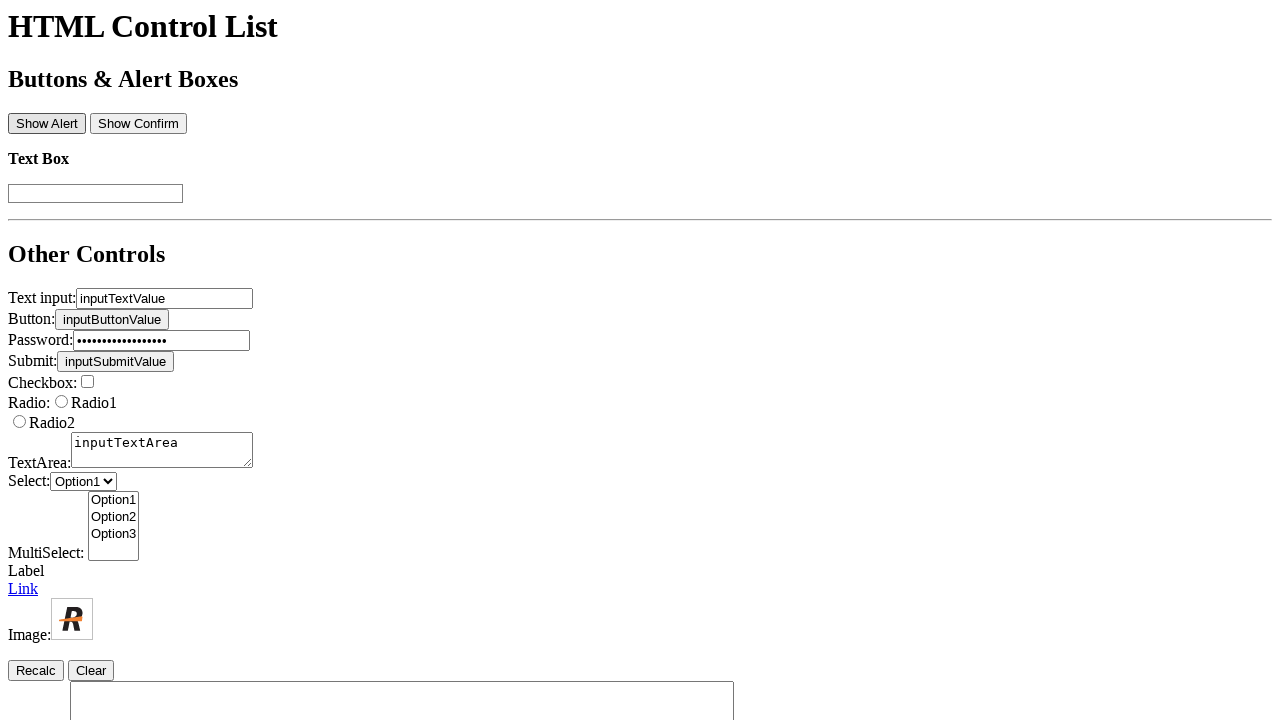

Set up dialog handler to dismiss confirmation dialogs
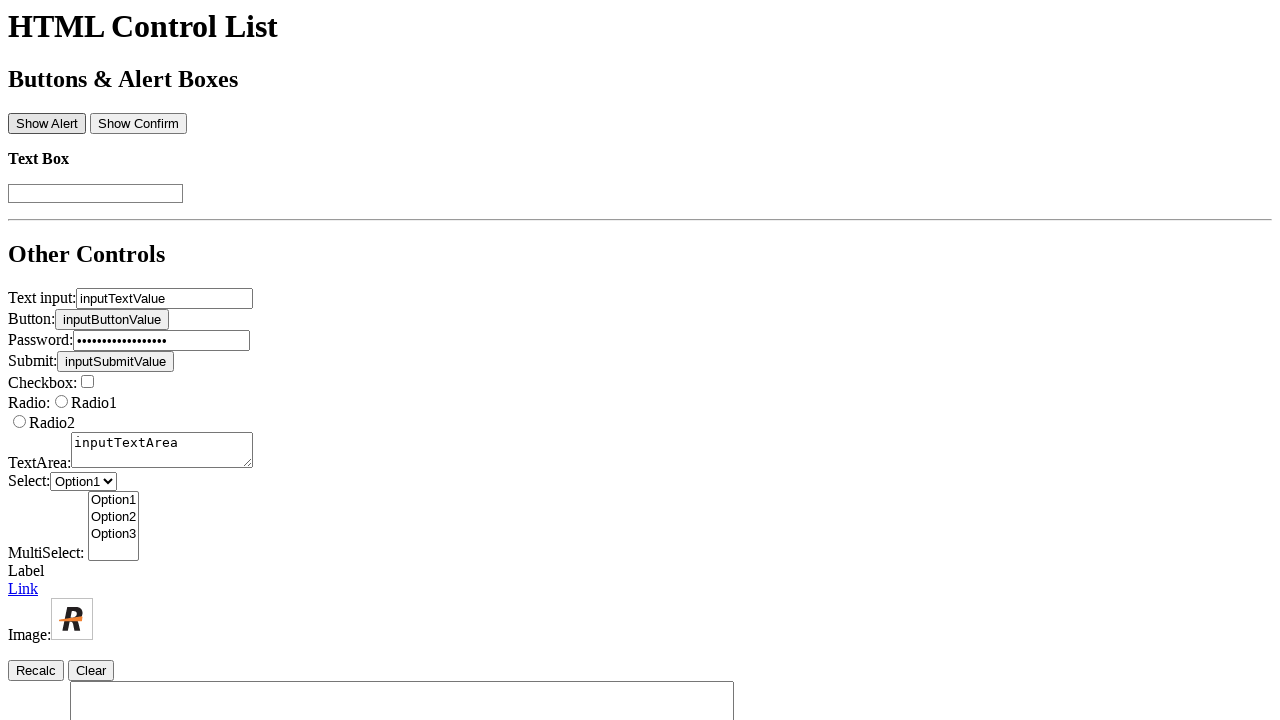

Clicked confirm button to trigger confirmation dialog at (138, 124) on #btnConfirm
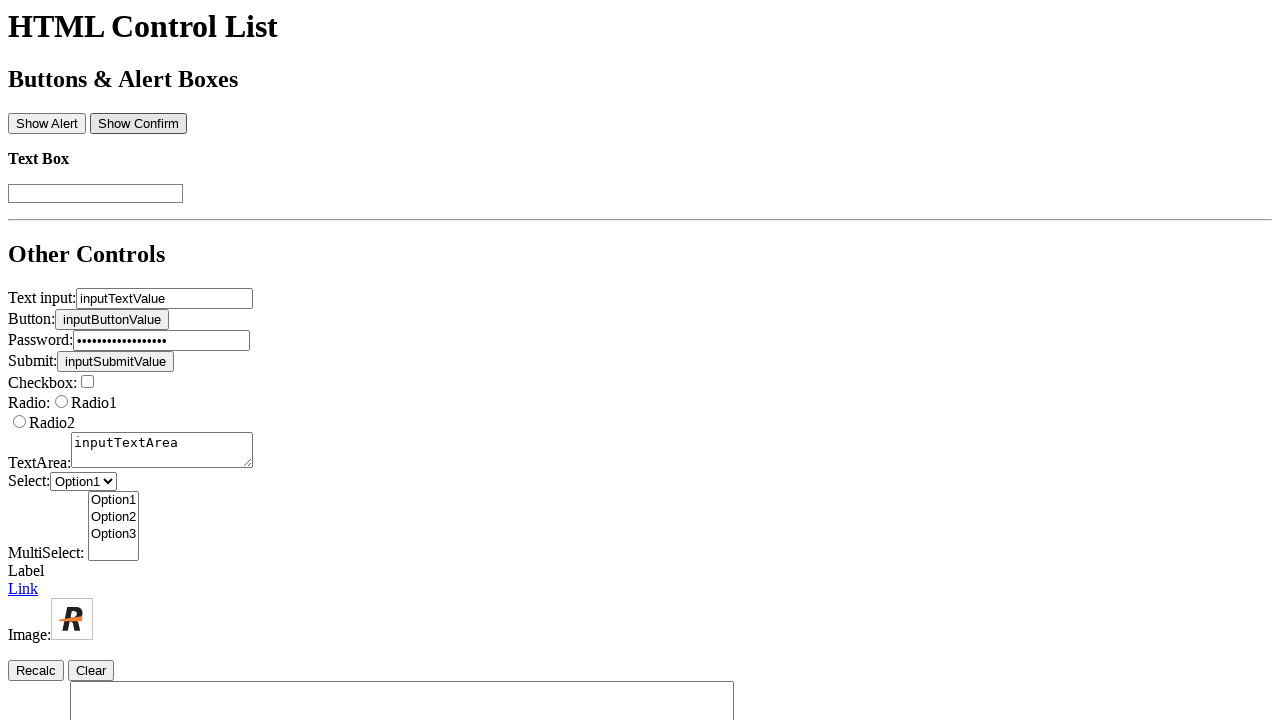

Waited 1 second for confirmation dialog to be processed
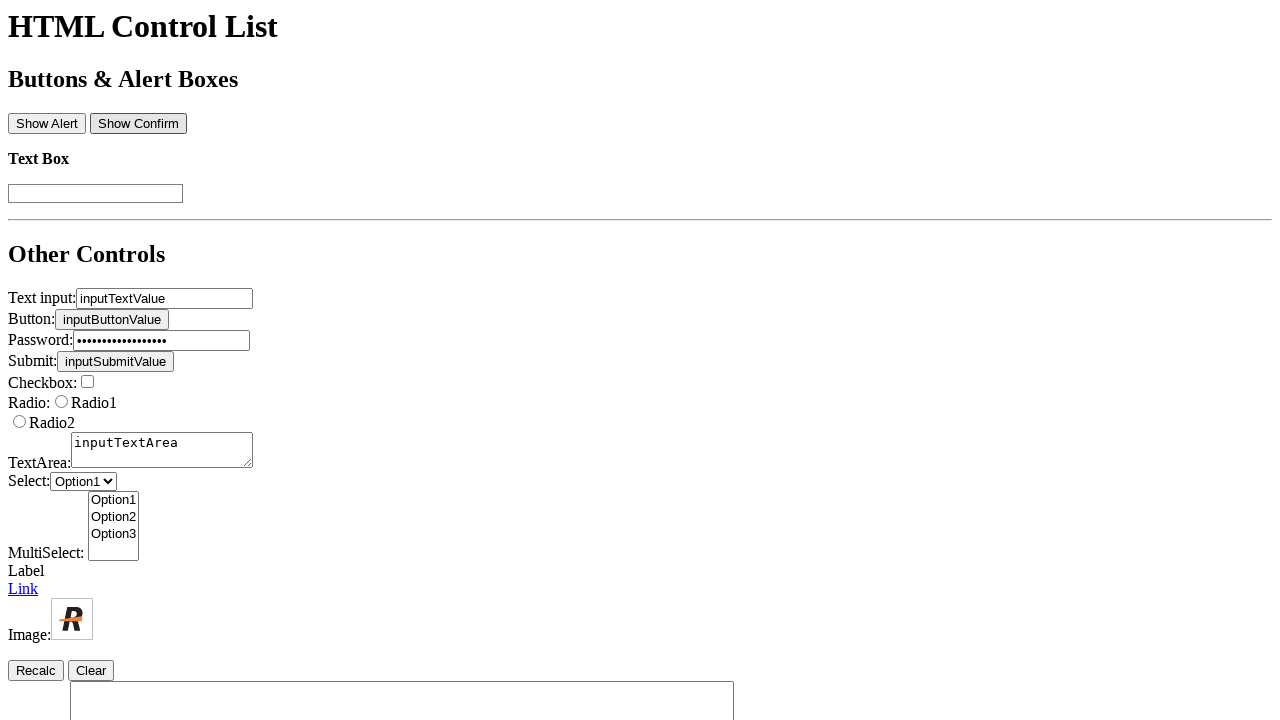

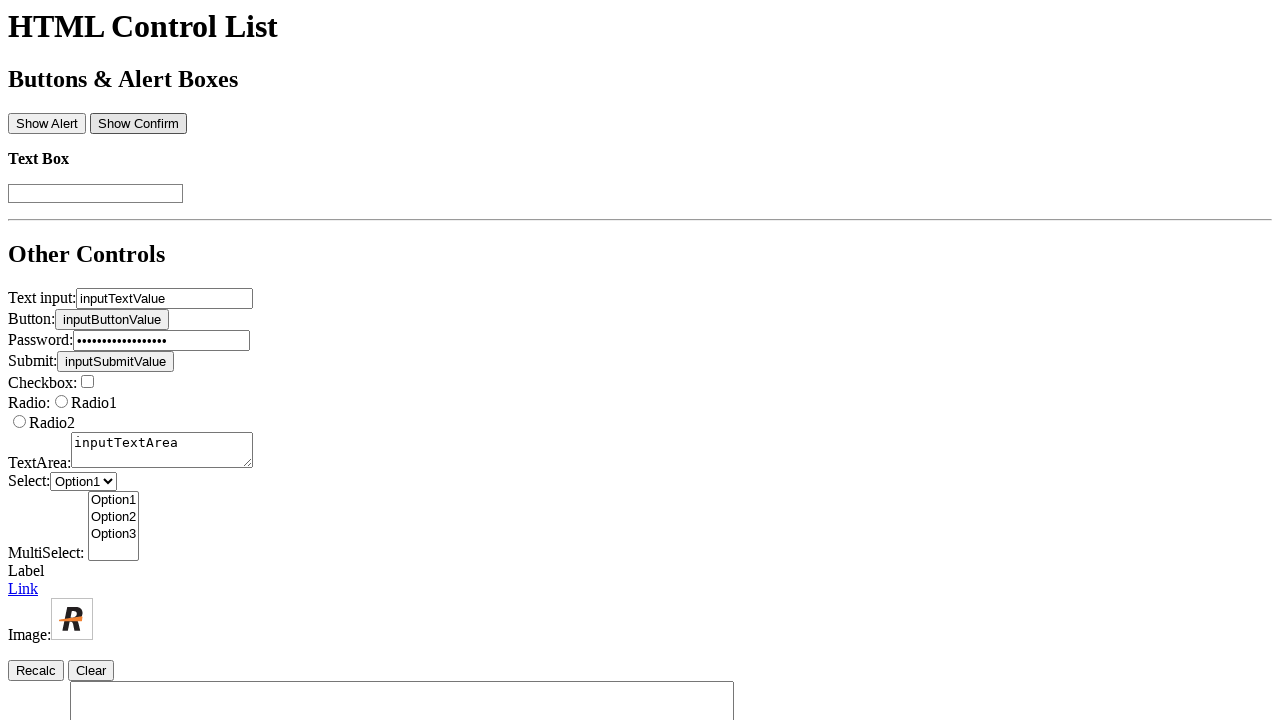